Tests that an invalid email format (invalid@domain.) triggers the email validation error message.

Starting URL: https://auth.votify.app/cs/sign-up?

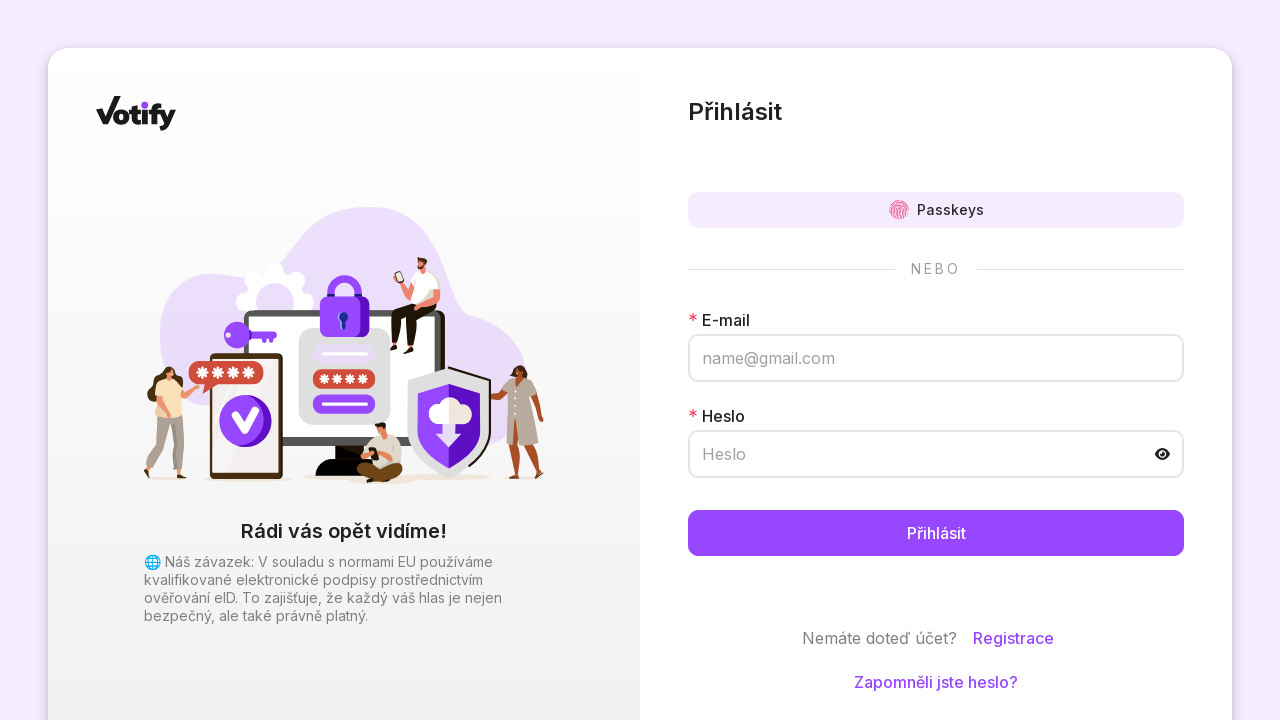

Filled email field with invalid format 'invalid@domain.' on [placeholder='name@gmail.com']
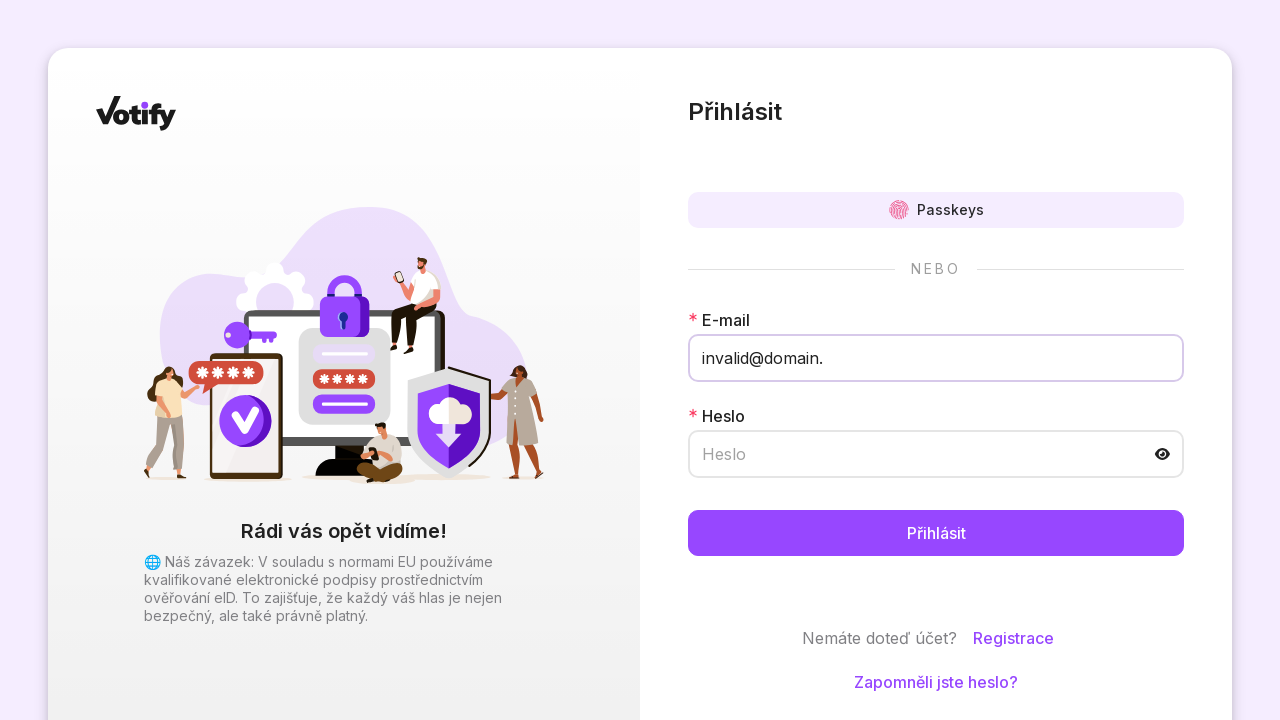

Clicked Registrace (registration) button at (1014, 638) on internal:role=button[name="Registrace"i]
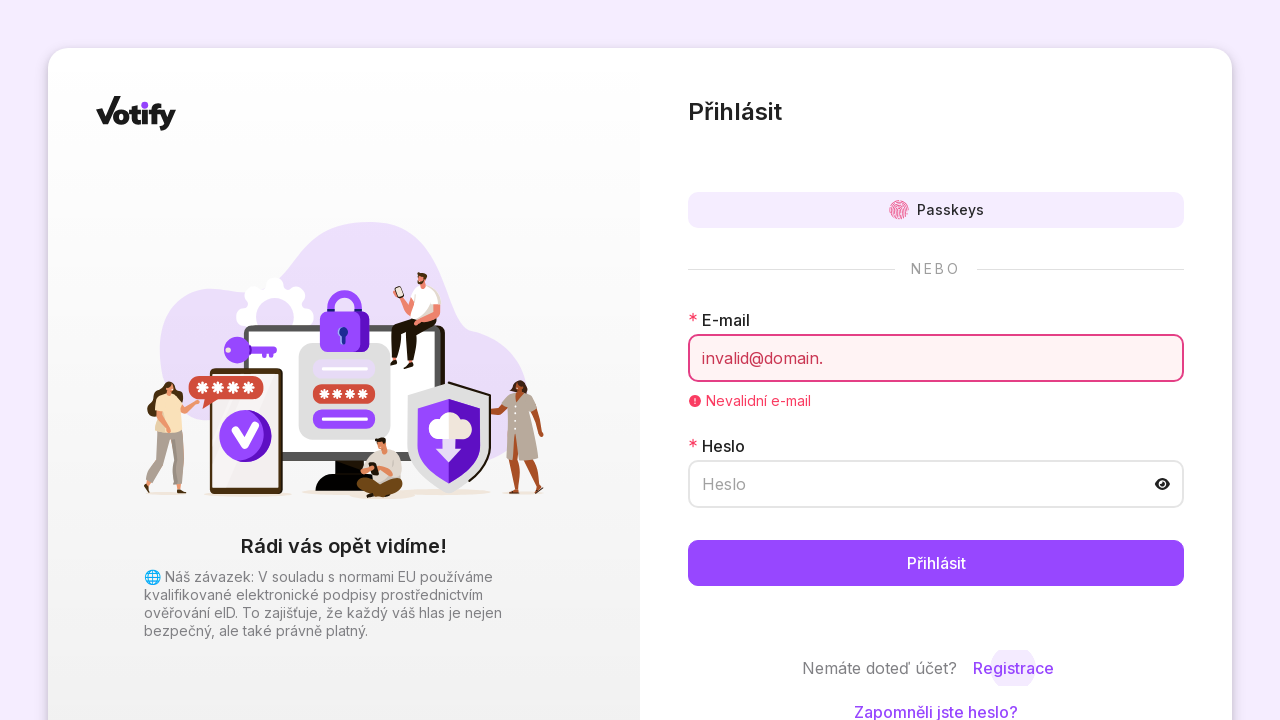

Email validation error message 'Nevalidní e-mail' appeared
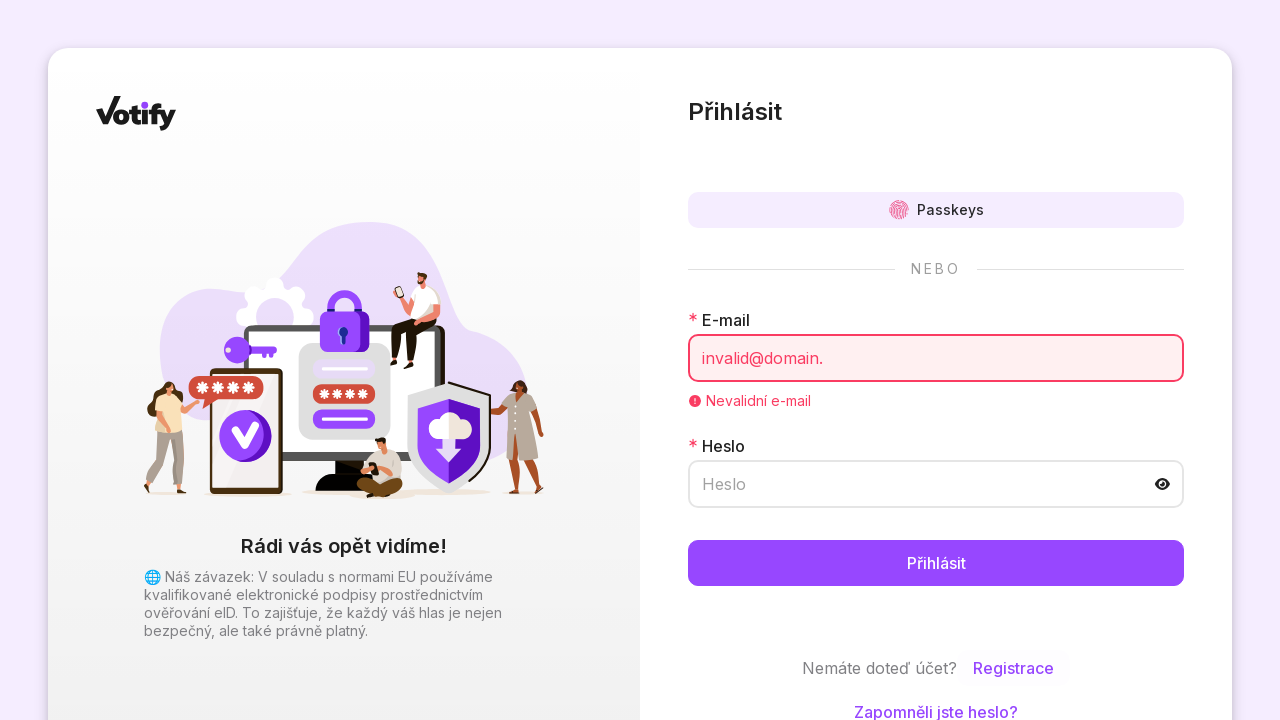

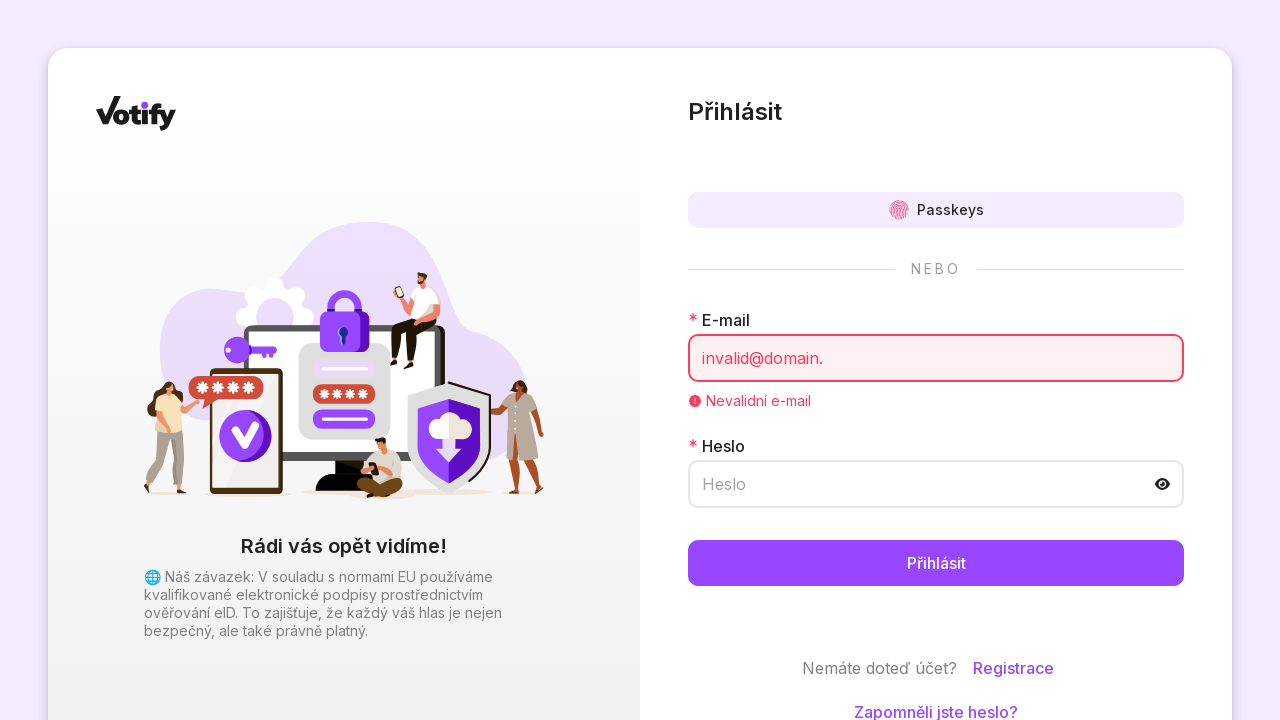